Tests the sorting algorithm input form by clicking on Sorting Algorithms link, entering valid numeric input into the number input field, and clicking the add number button to verify the form accepts valid input.

Starting URL: https://gcallah.github.io/Algocynfas/

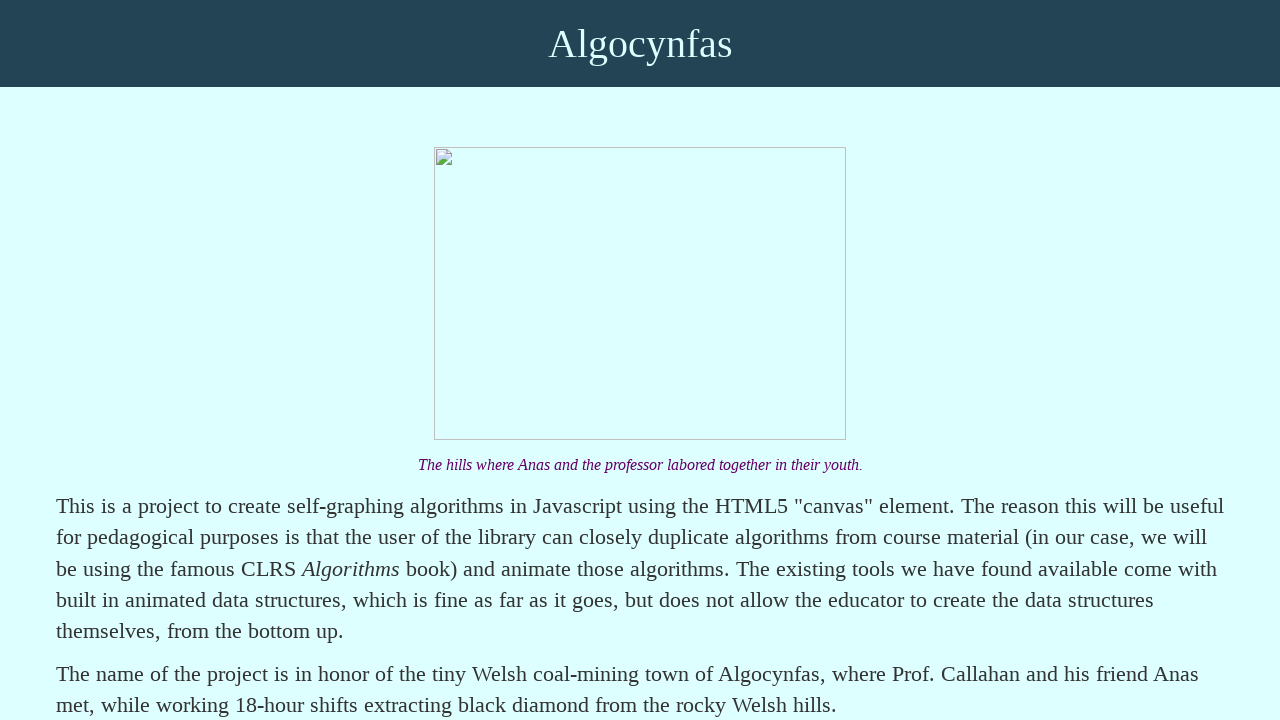

Clicked on Sorting Algorithms link at (197, 360) on text=Sorting Algorithms
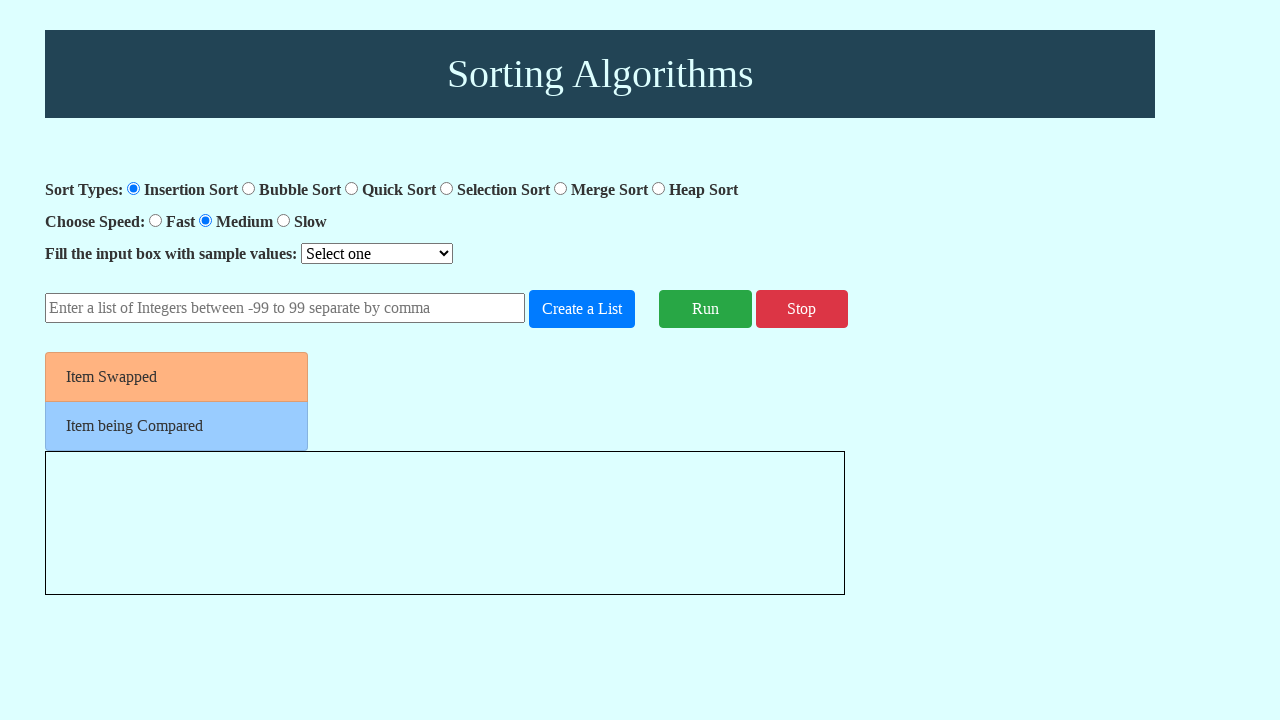

Number input field loaded
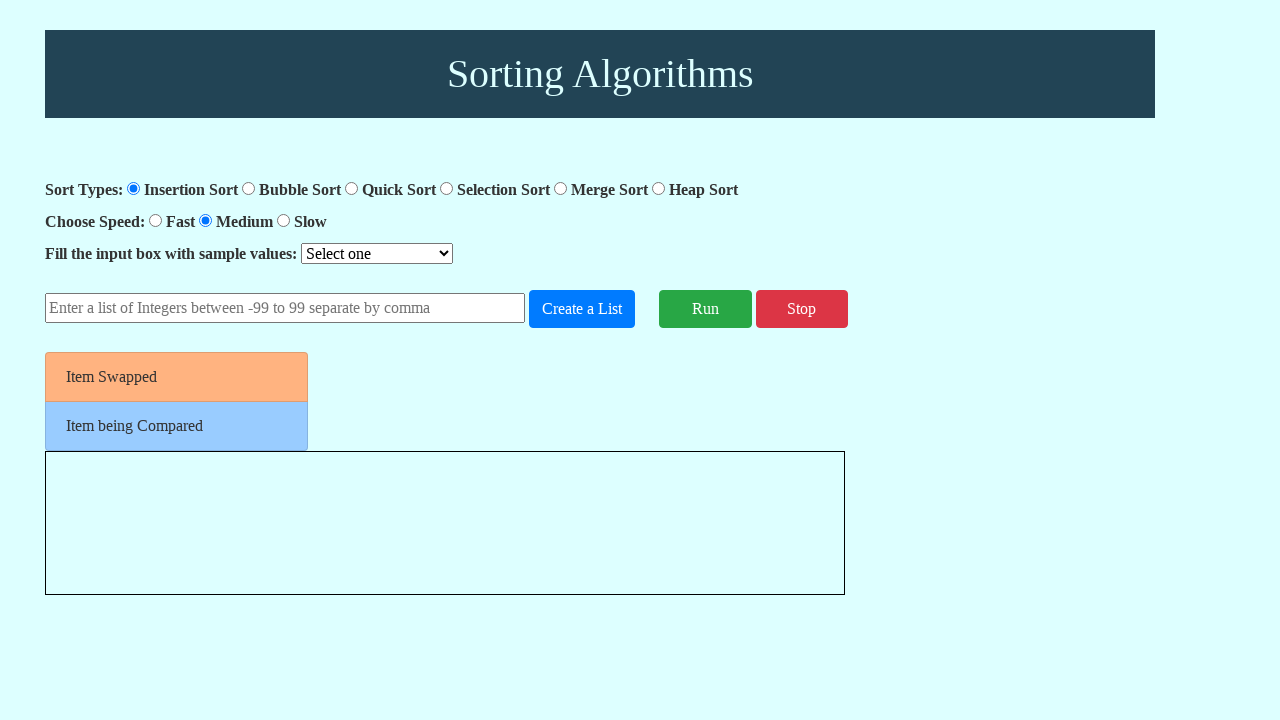

Entered '2,3,4' into number input field on #number-input
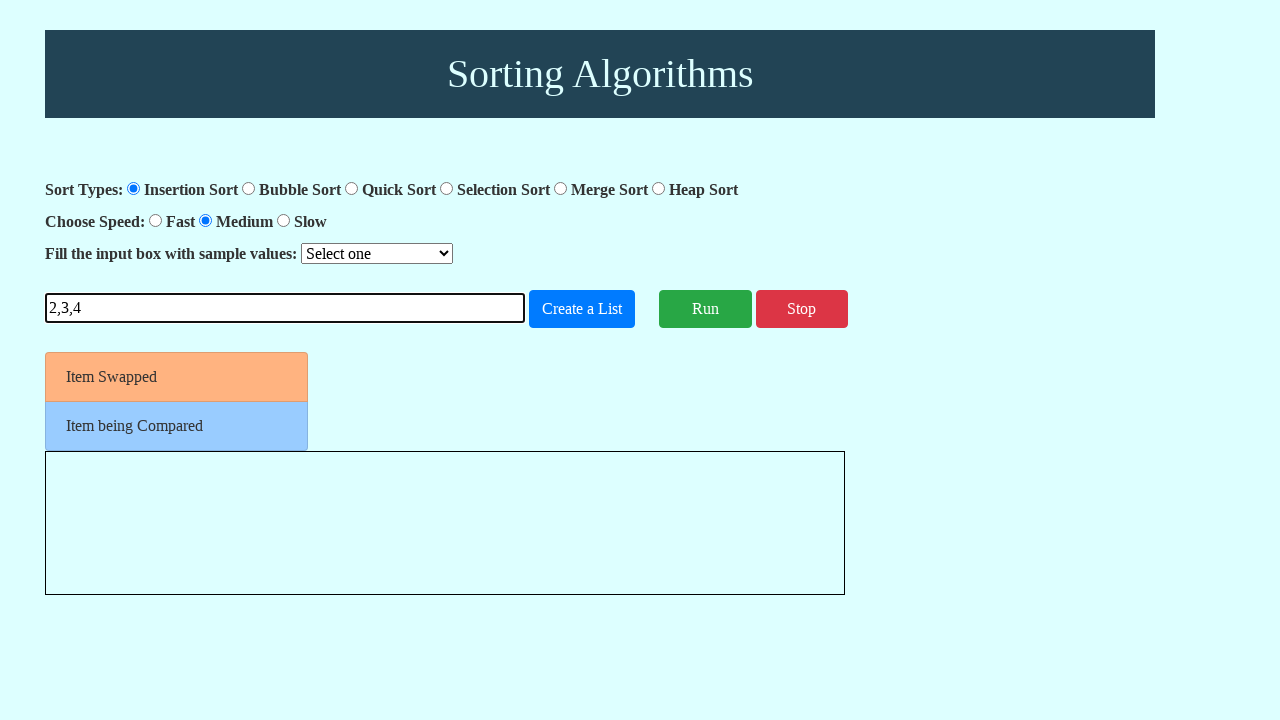

Clicked add number button to submit form at (582, 309) on #add-number-button
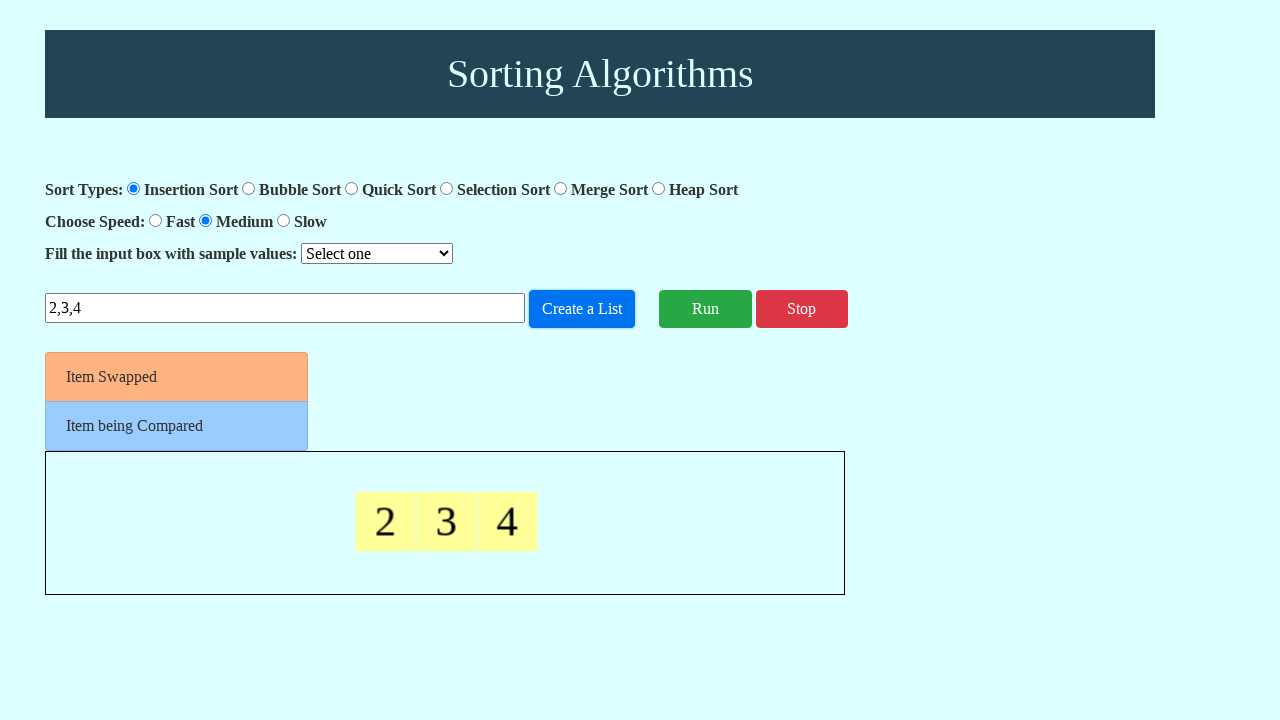

Waited 500ms to allow form processing
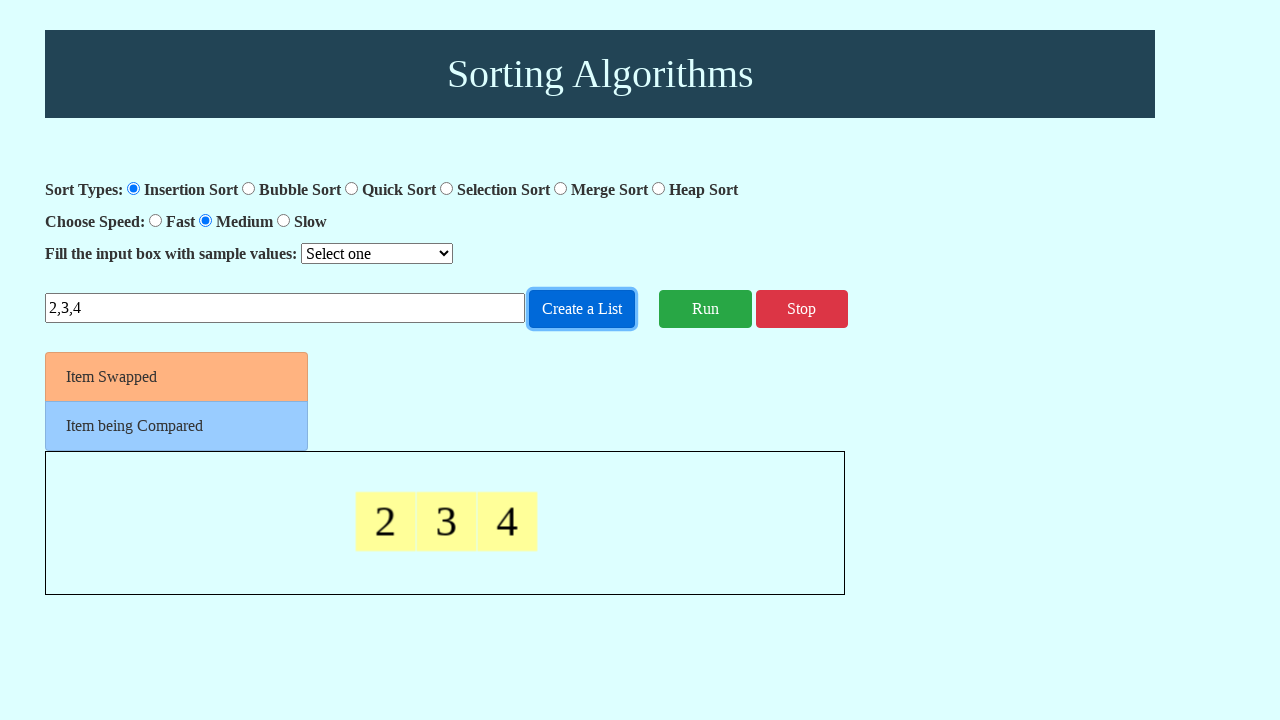

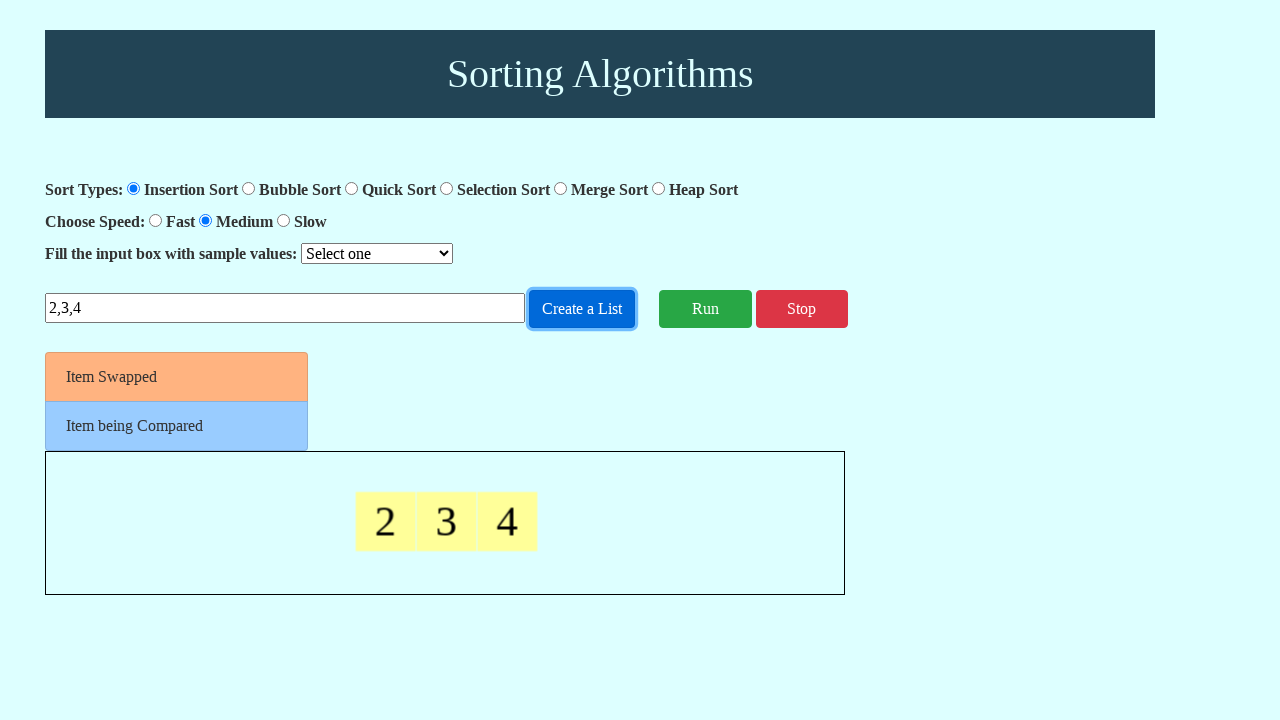